Navigates to Edureka website, clicks on Courses link, and performs keyboard navigation using arrow and tab keys

Starting URL: http://www.edureka.co

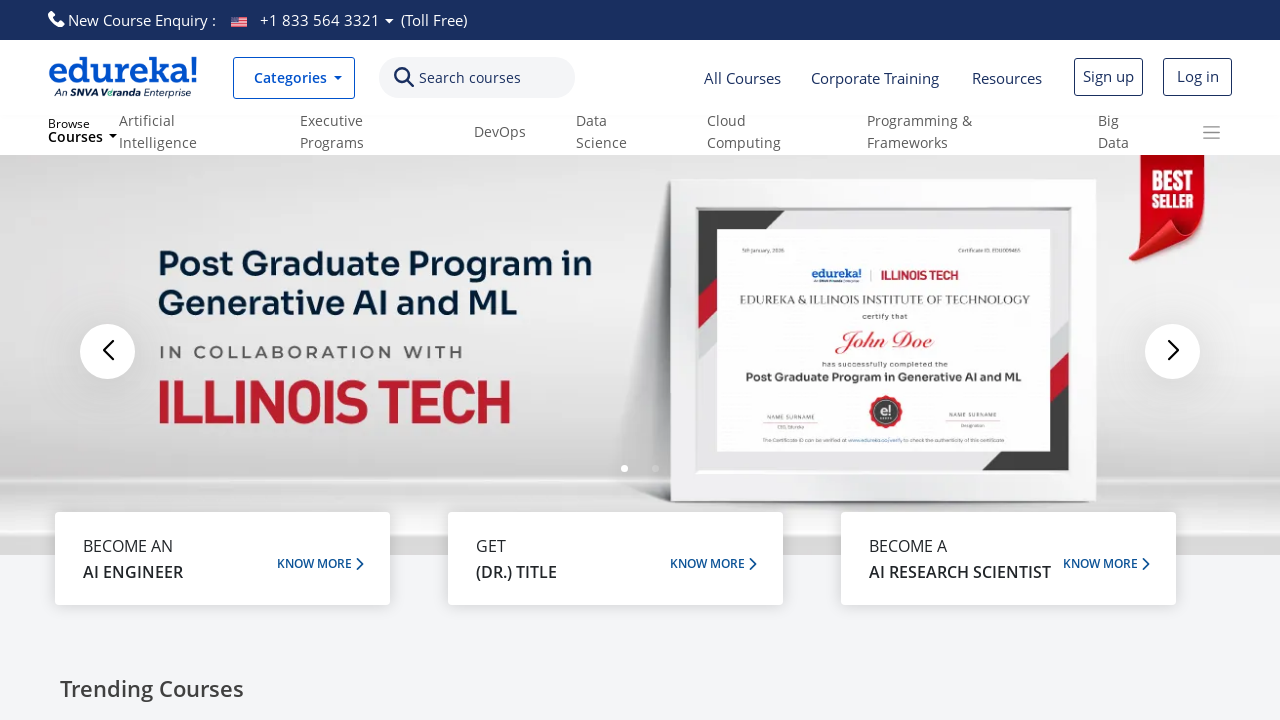

Clicked on Courses link at (742, 78) on a:text('Courses')
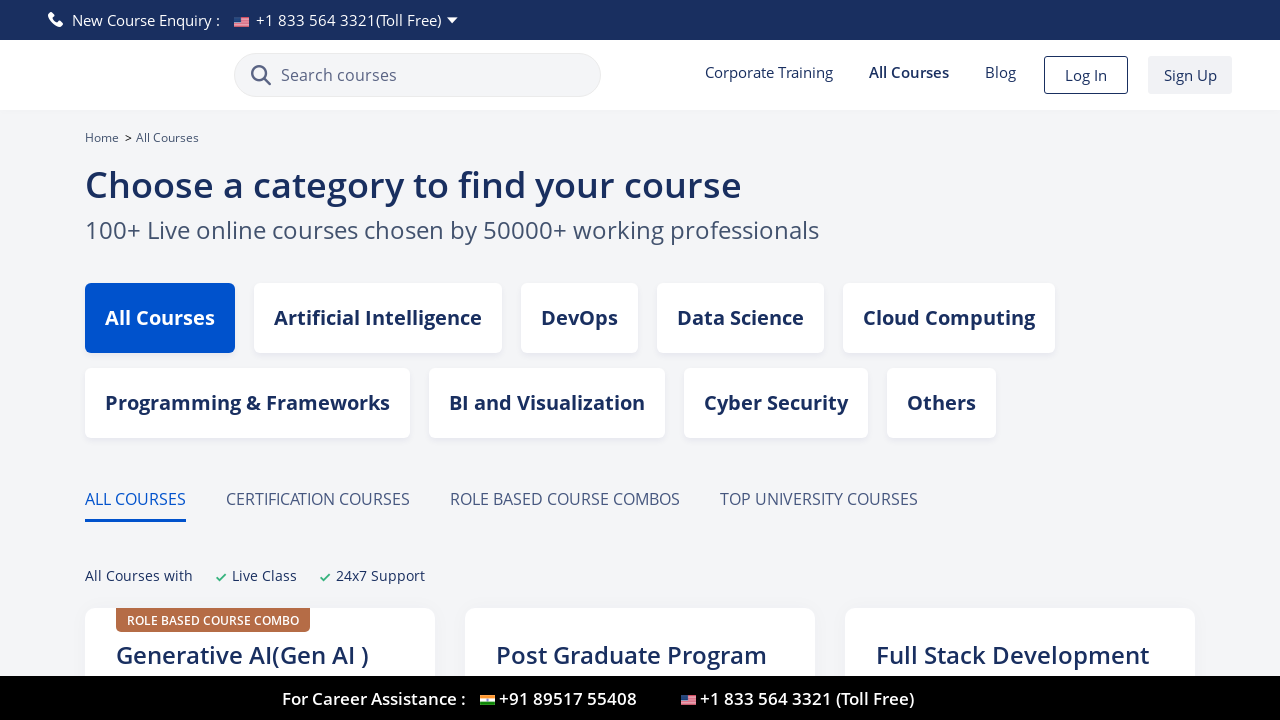

Waited for page to load (4000ms timeout)
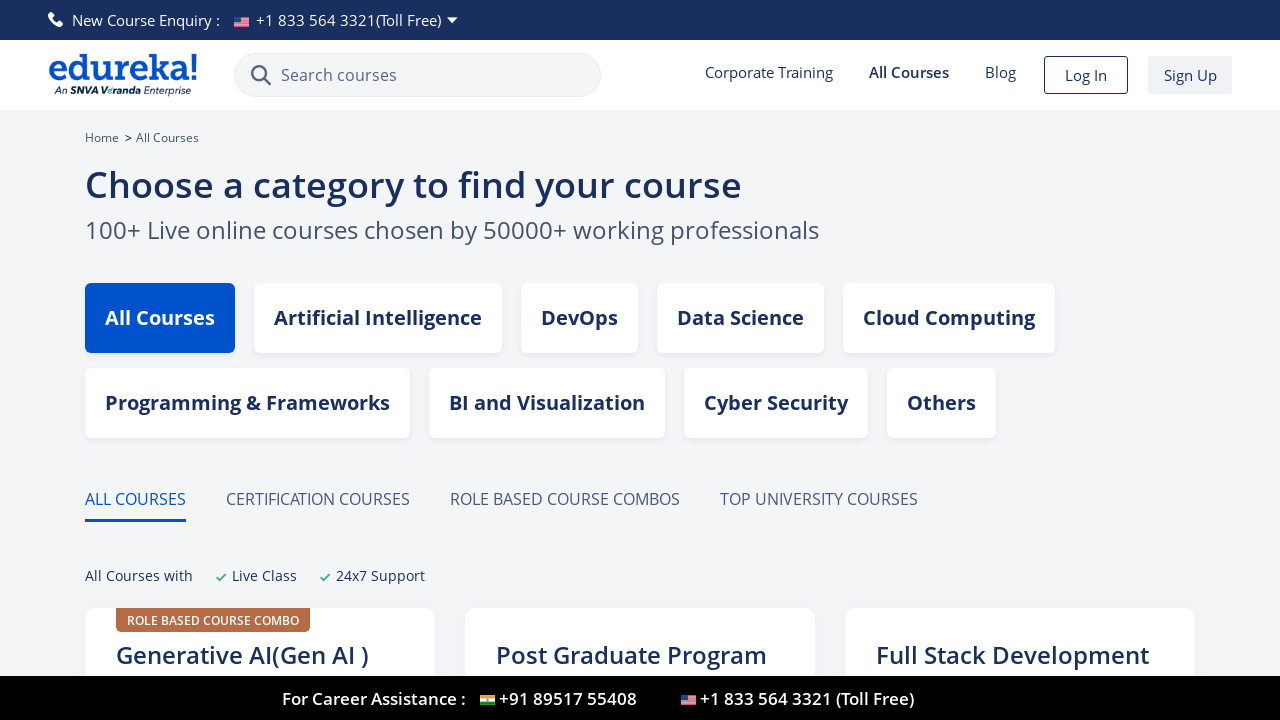

Pressed ArrowDown key for keyboard navigation
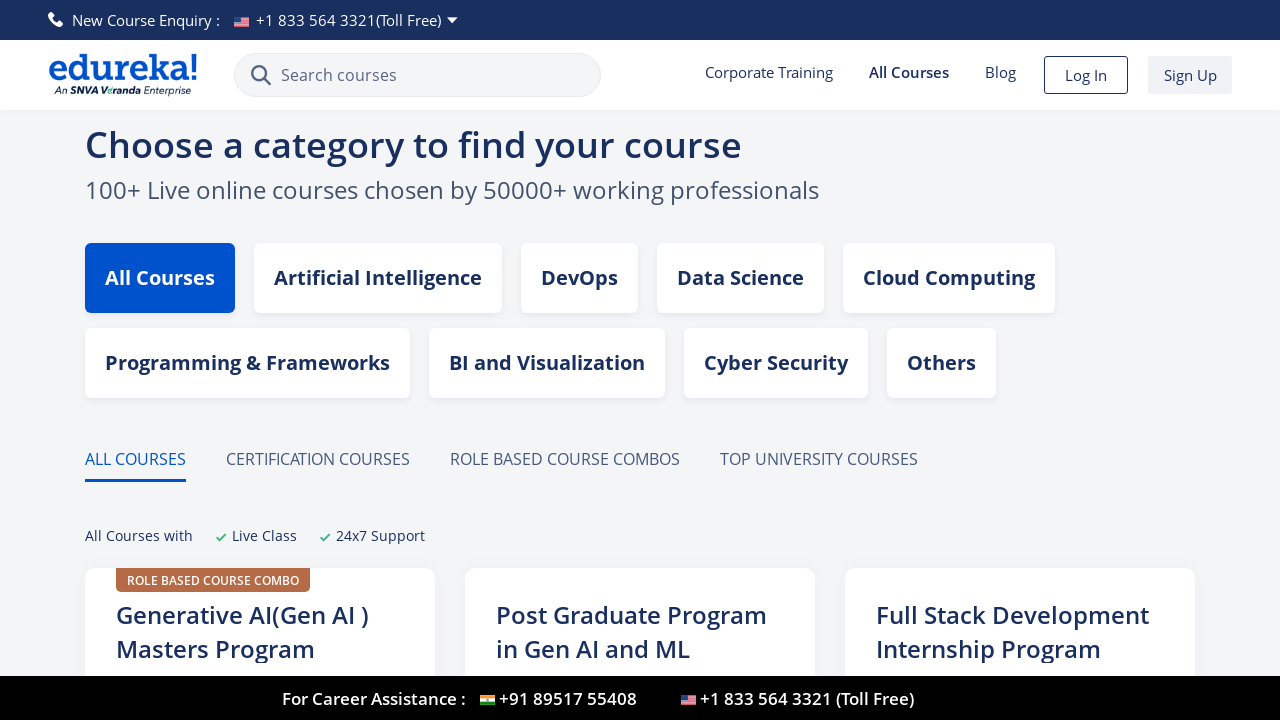

Pressed Tab key to move focus
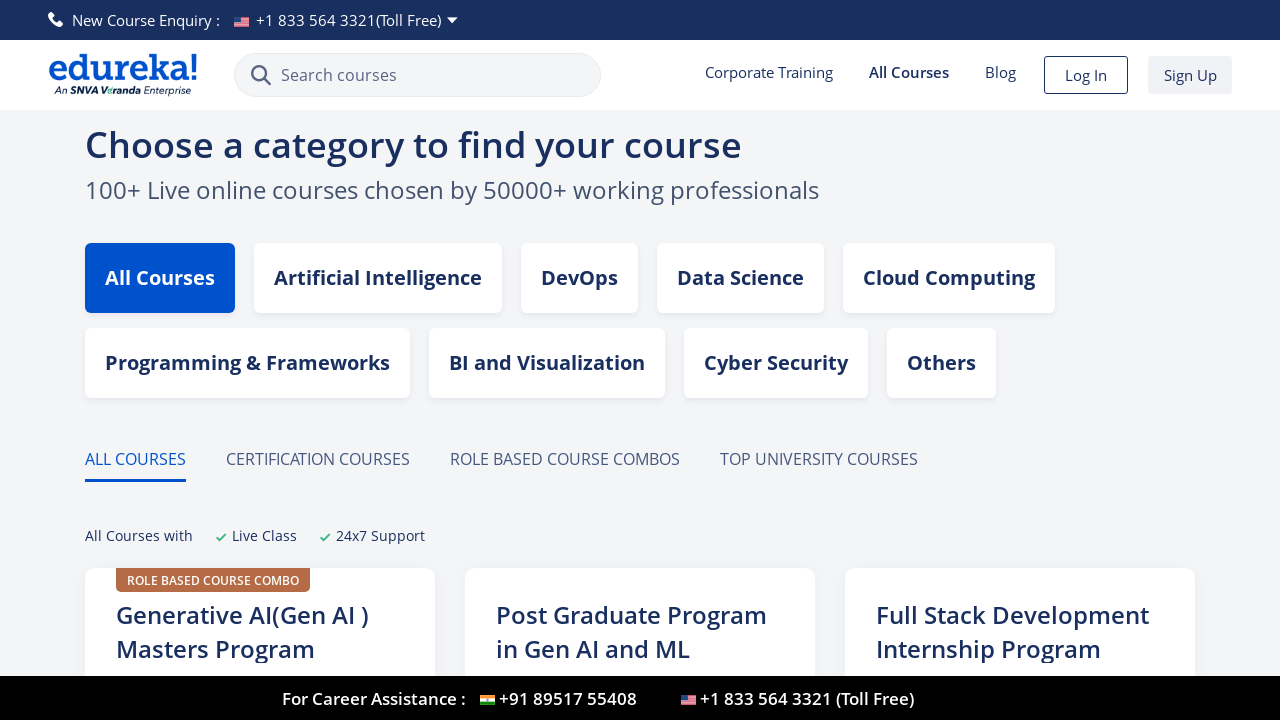

Pressed Tab key again to move focus
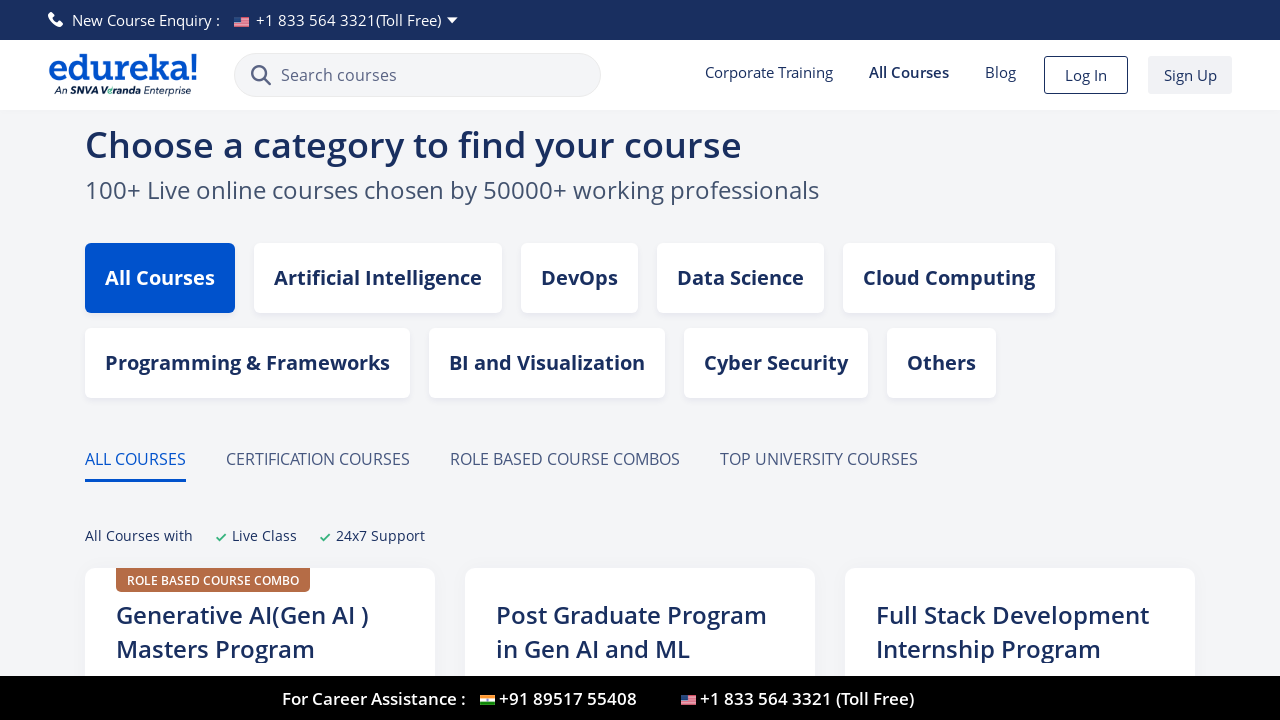

Pressed Tab key once more to move focus
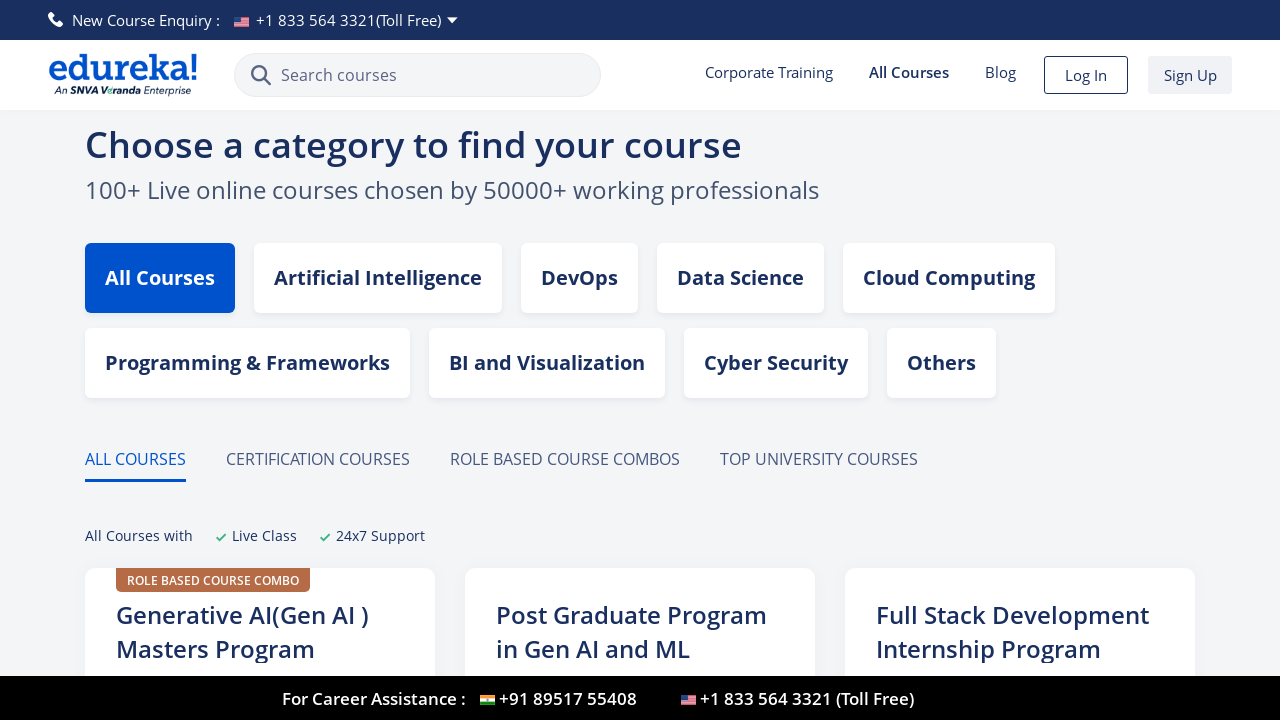

Moved mouse to position (30, 100) at (30, 100)
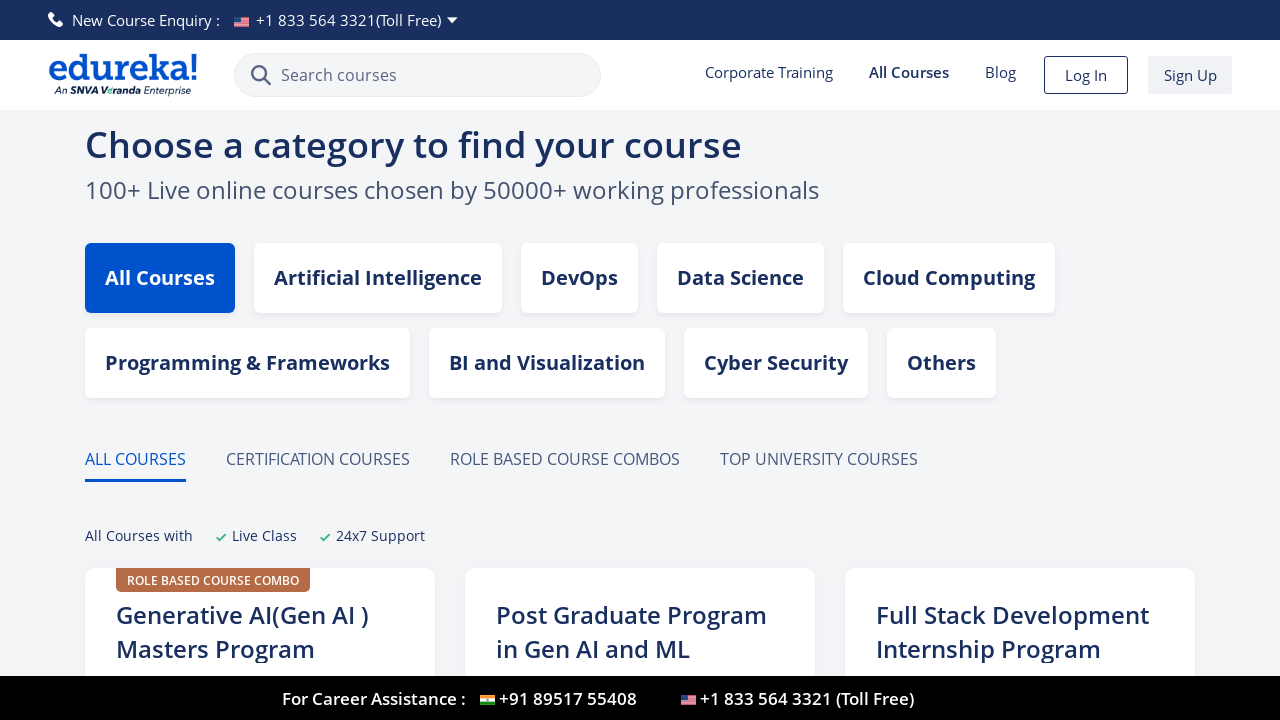

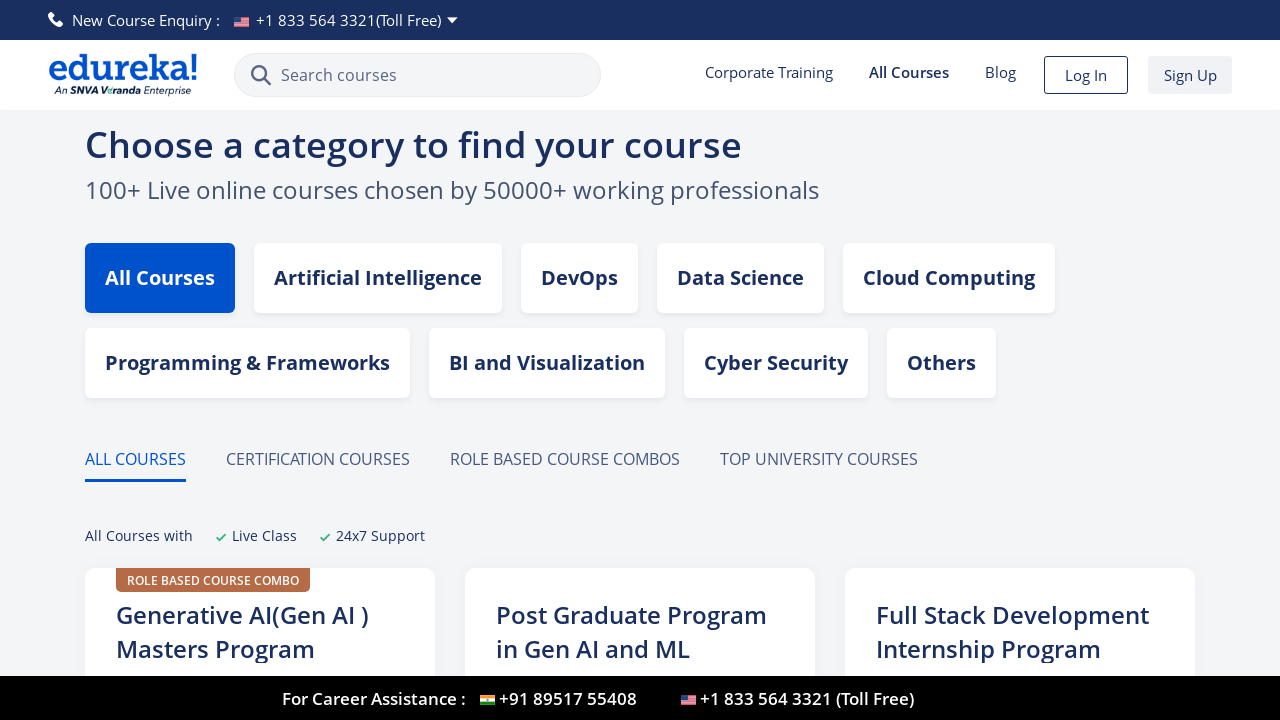